Tests that the Shop navigation button is visible on the Verizon homepage by checking if the element with id 'gnav20-Shop-L1' is displayed.

Starting URL: https://www.verizon.com/

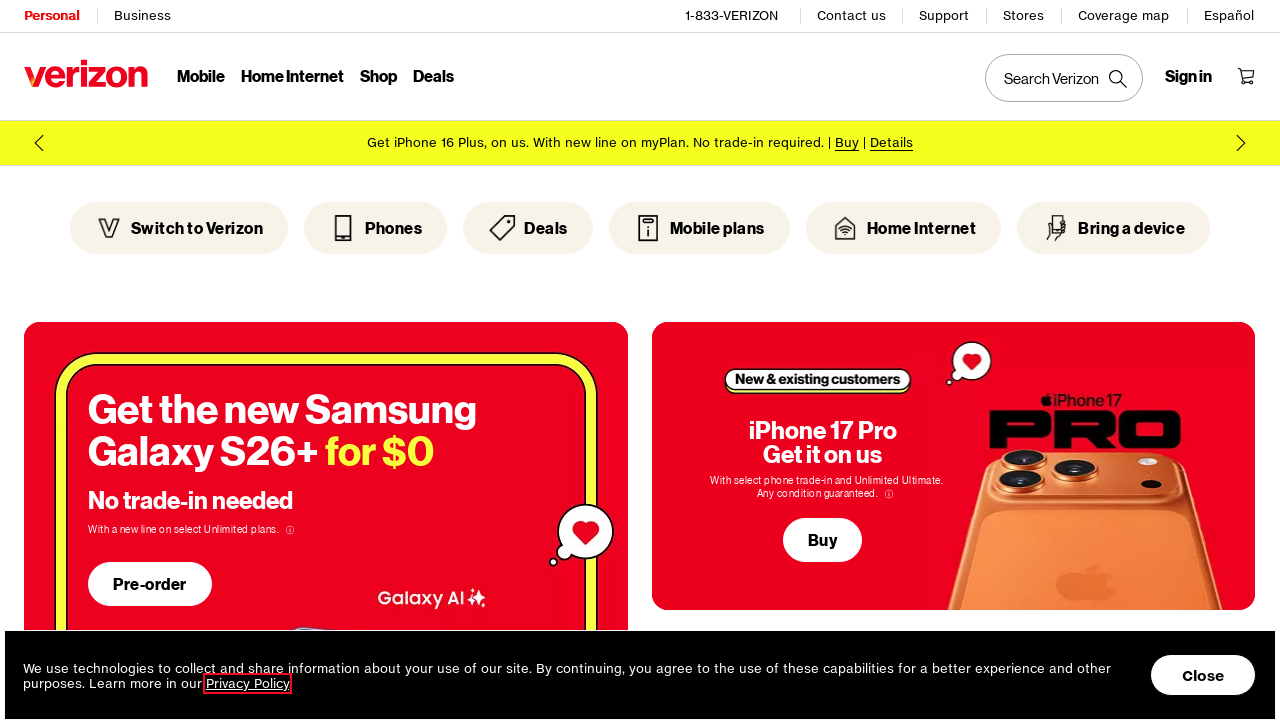

Waited for Shop navigation button with id 'gnav20-Shop-L1' to be visible
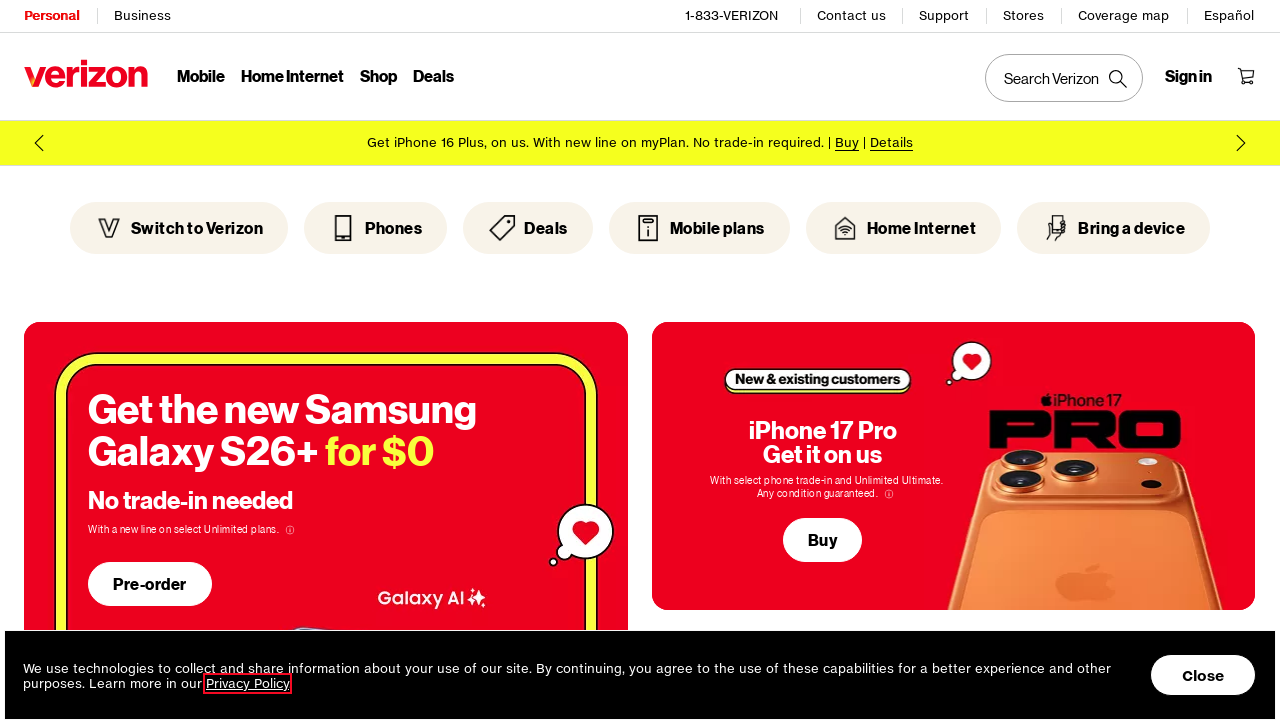

Located Shop button element
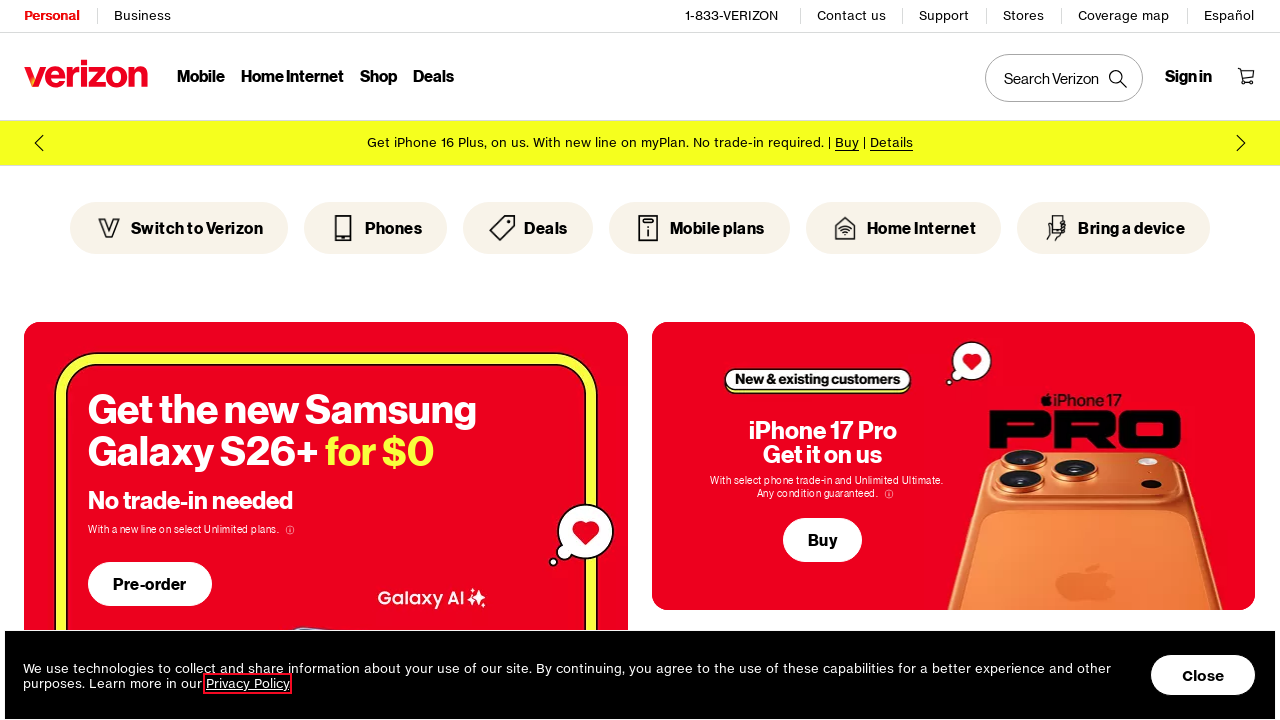

Verified Shop button is visible on the Verizon homepage
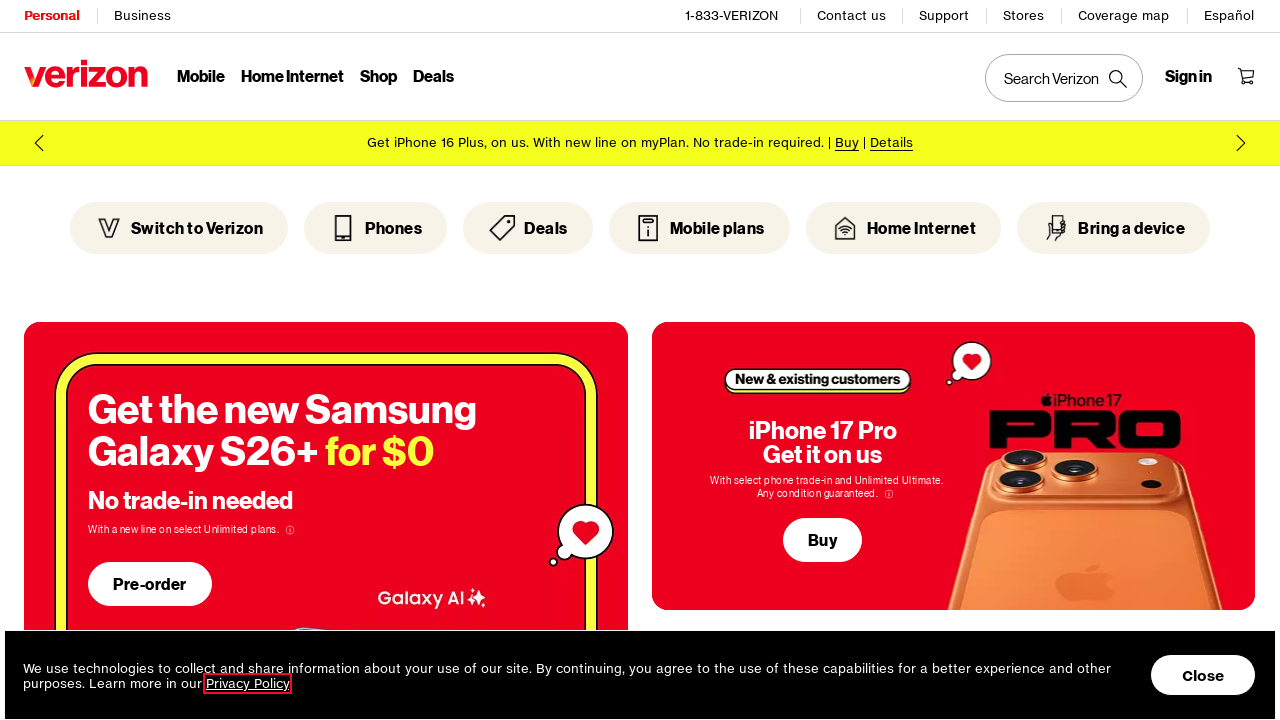

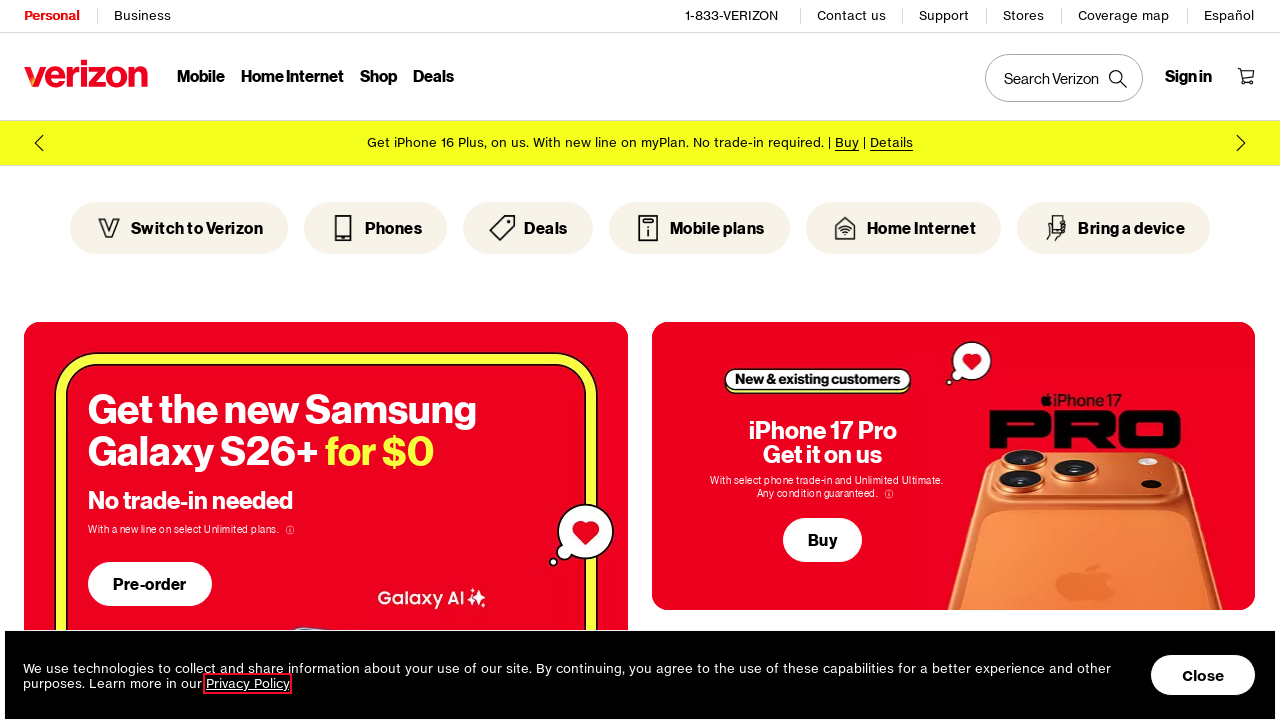